Navigates to TechPro Education website to verify the page loads successfully

Starting URL: https://techproeducation.com

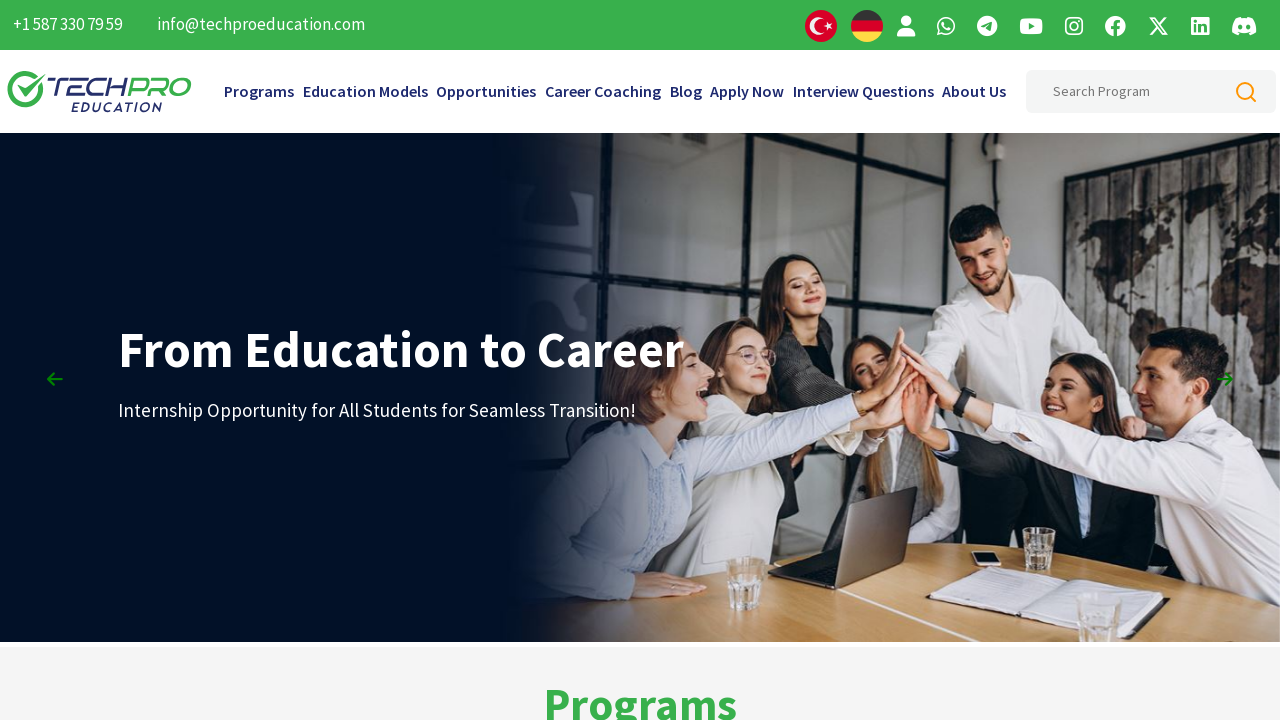

Navigated to TechPro Education website
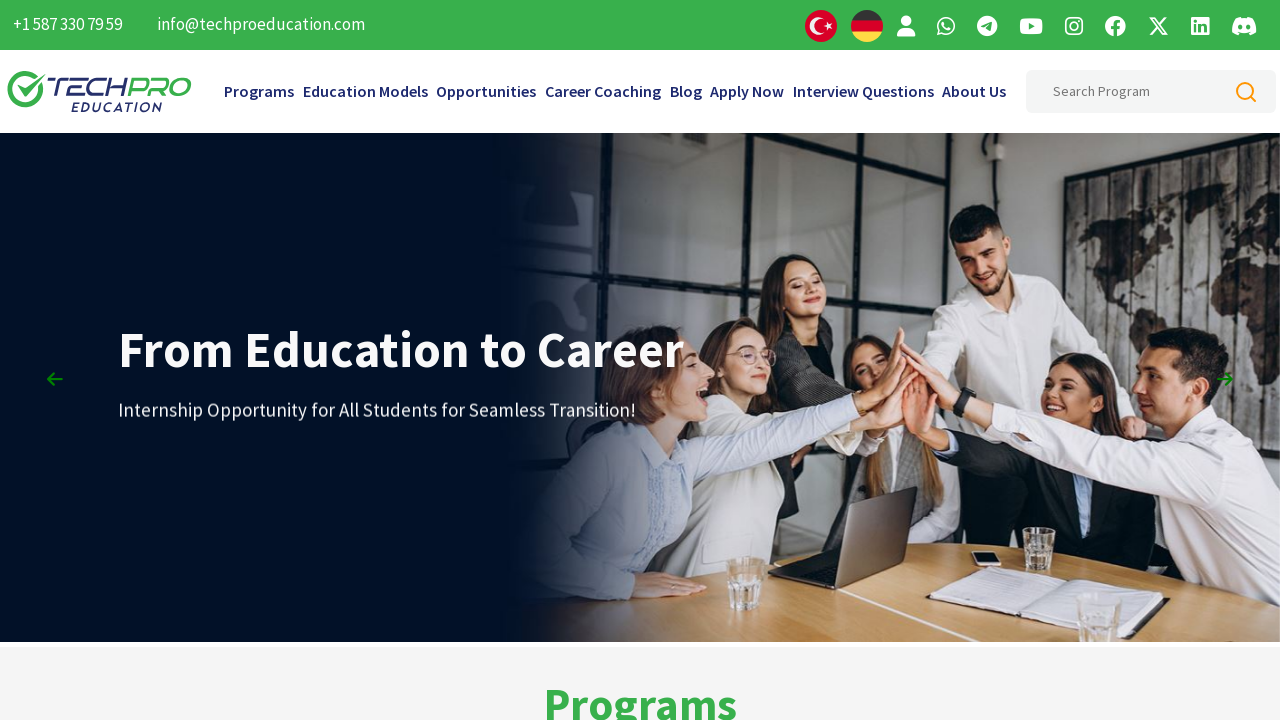

Page loaded successfully and network idle state reached
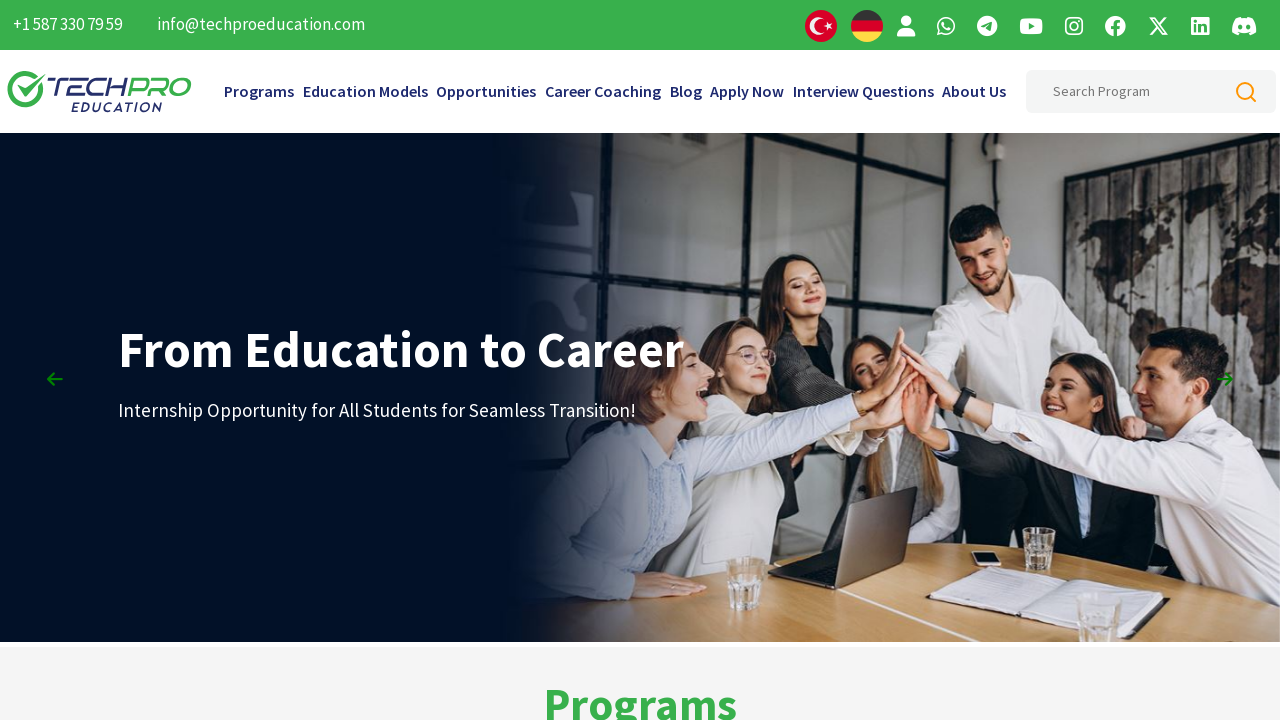

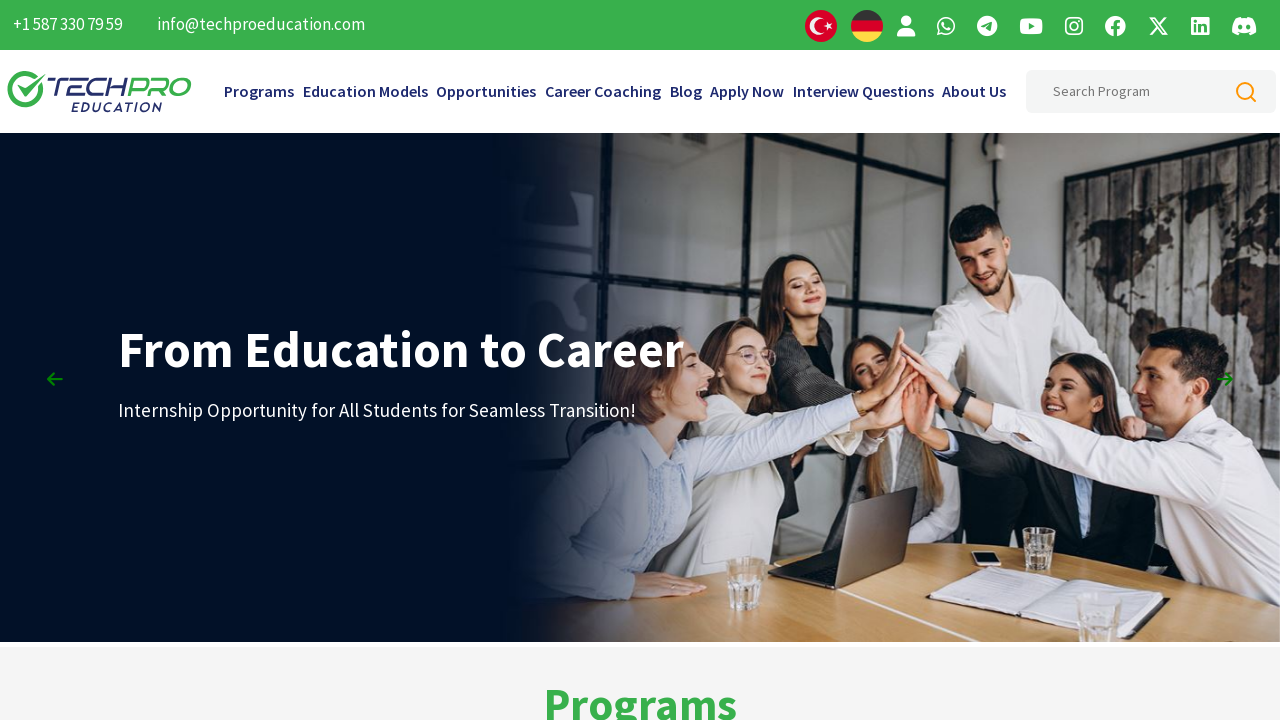